Tests a slow calculator application by setting a delay, performing addition (7+8), and verifying the result equals 15

Starting URL: https://bonigarcia.dev/selenium-webdriver-java/slow-calculator.html

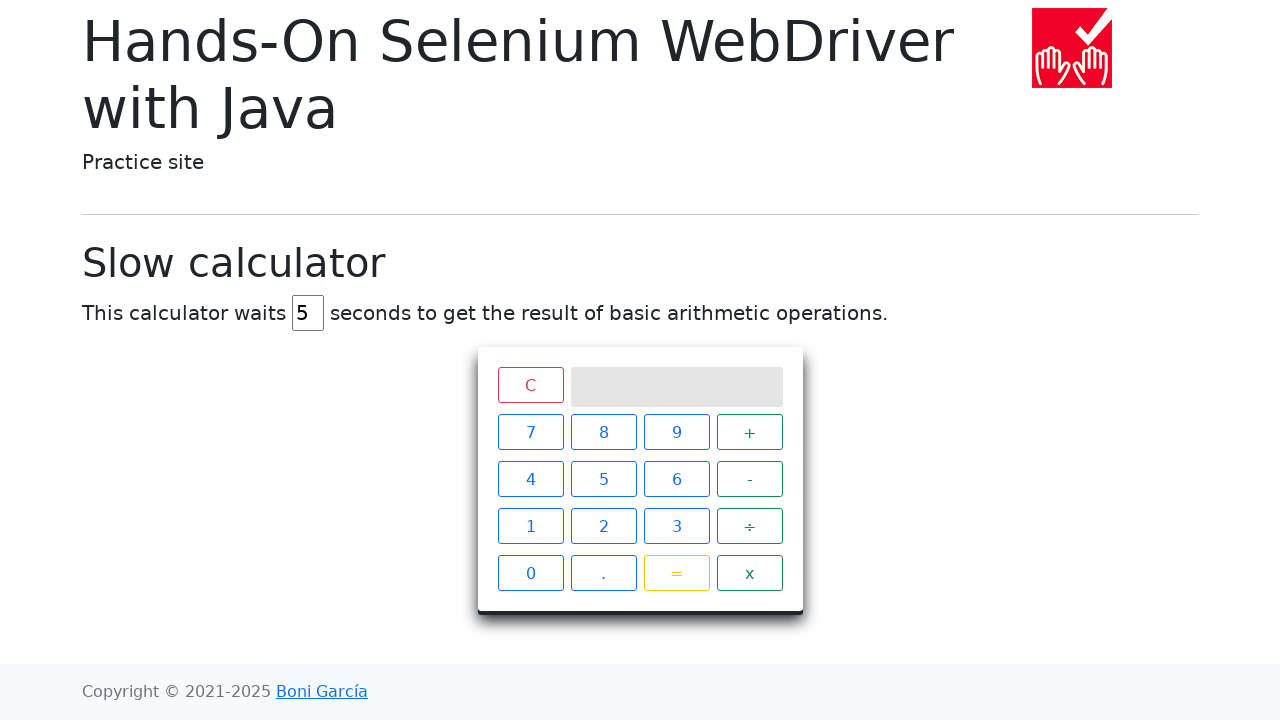

Clicked 'Click Here' link to open new window
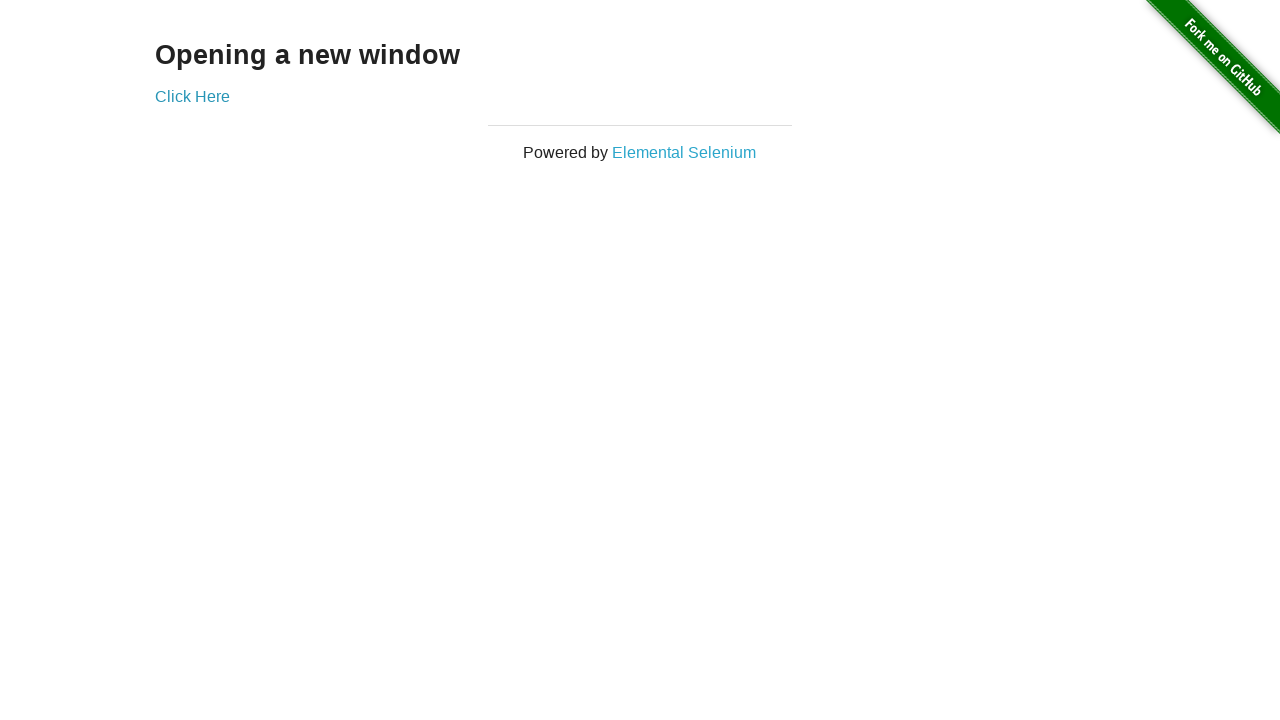

New window loaded
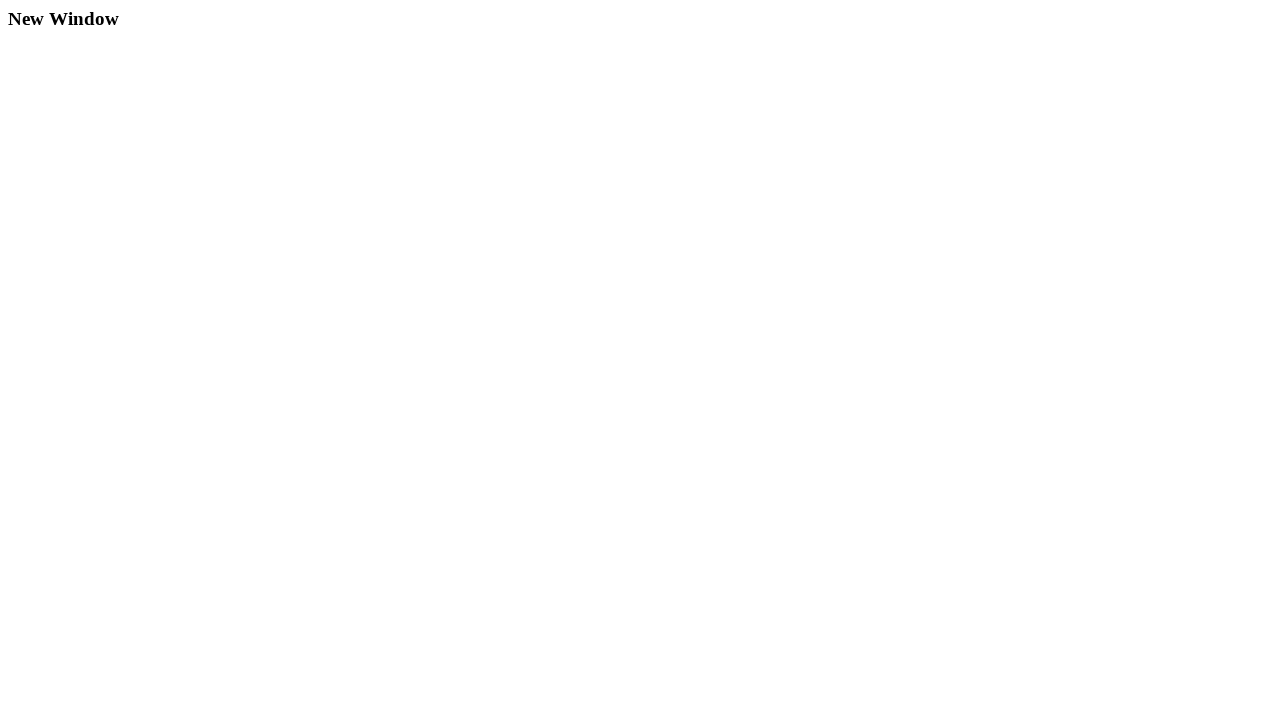

Retrieved h3 text from new window: 'New Window'
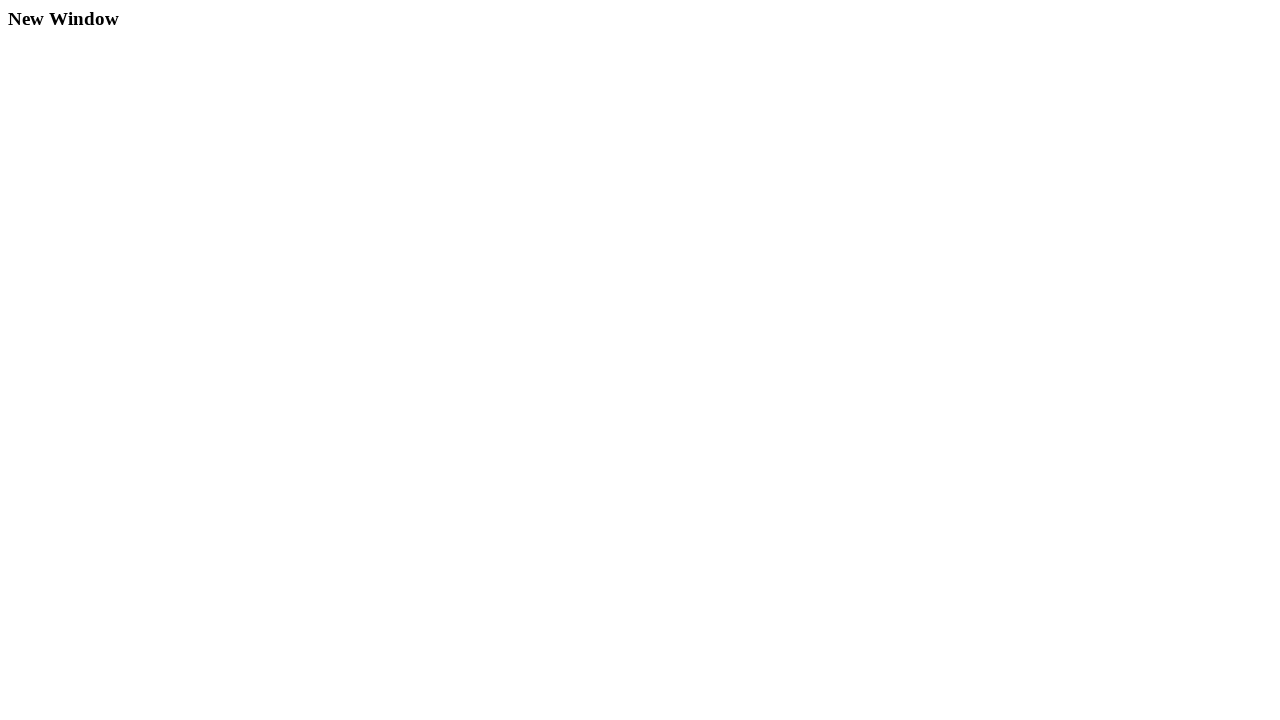

Retrieved h3 text from original window: 'Opening a new window'
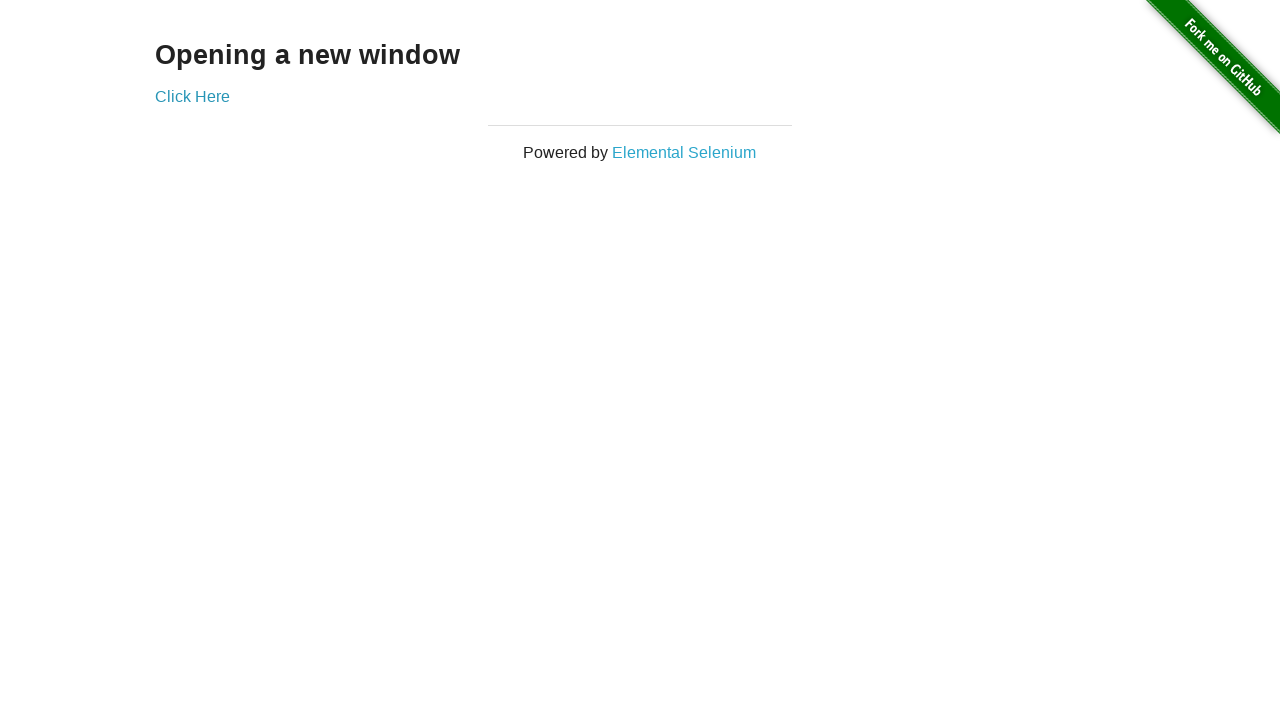

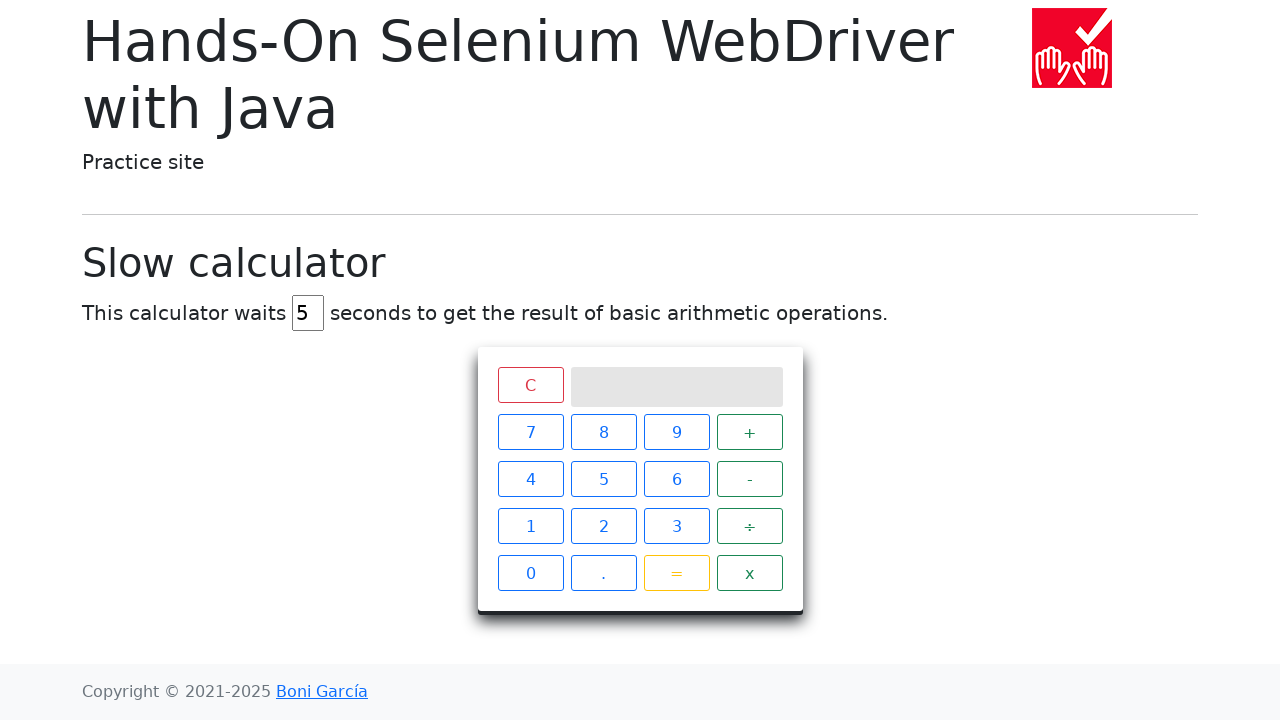